Tests JavaScript alert handling by triggering and interacting with simple, confirmation, and prompt alerts on a demo page

Starting URL: https://the-internet.herokuapp.com/

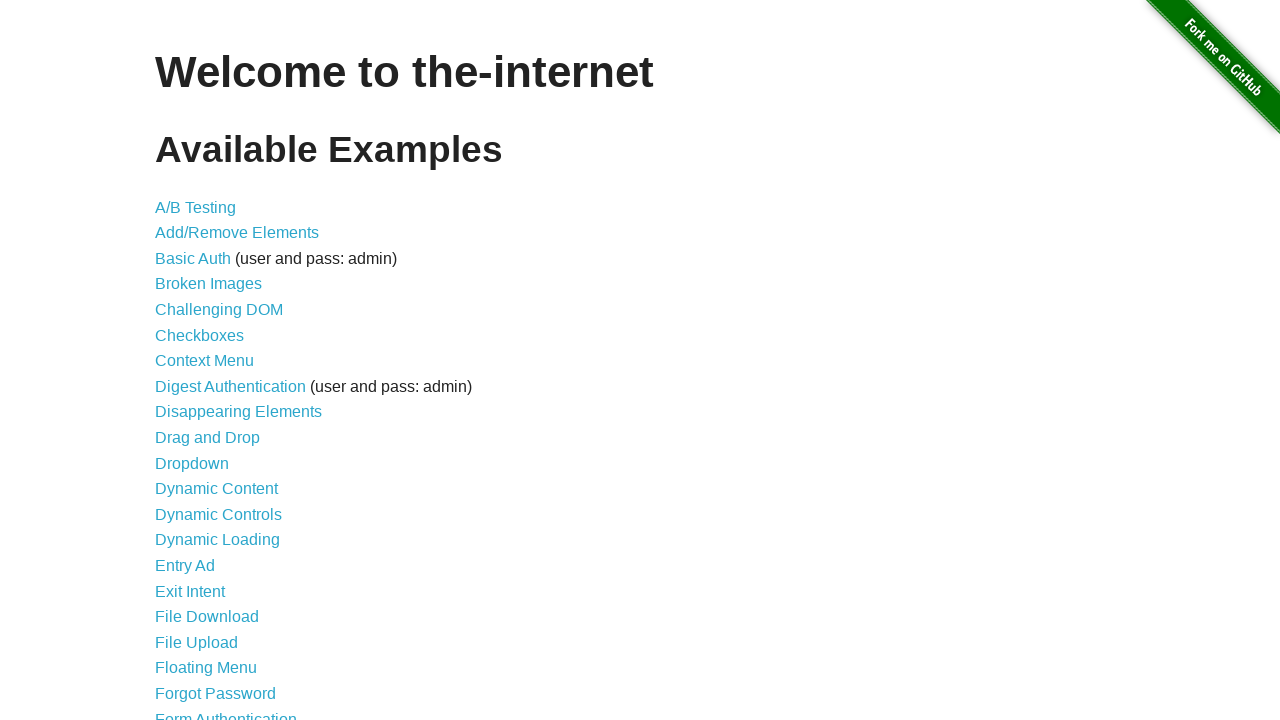

Pressed Shift key down
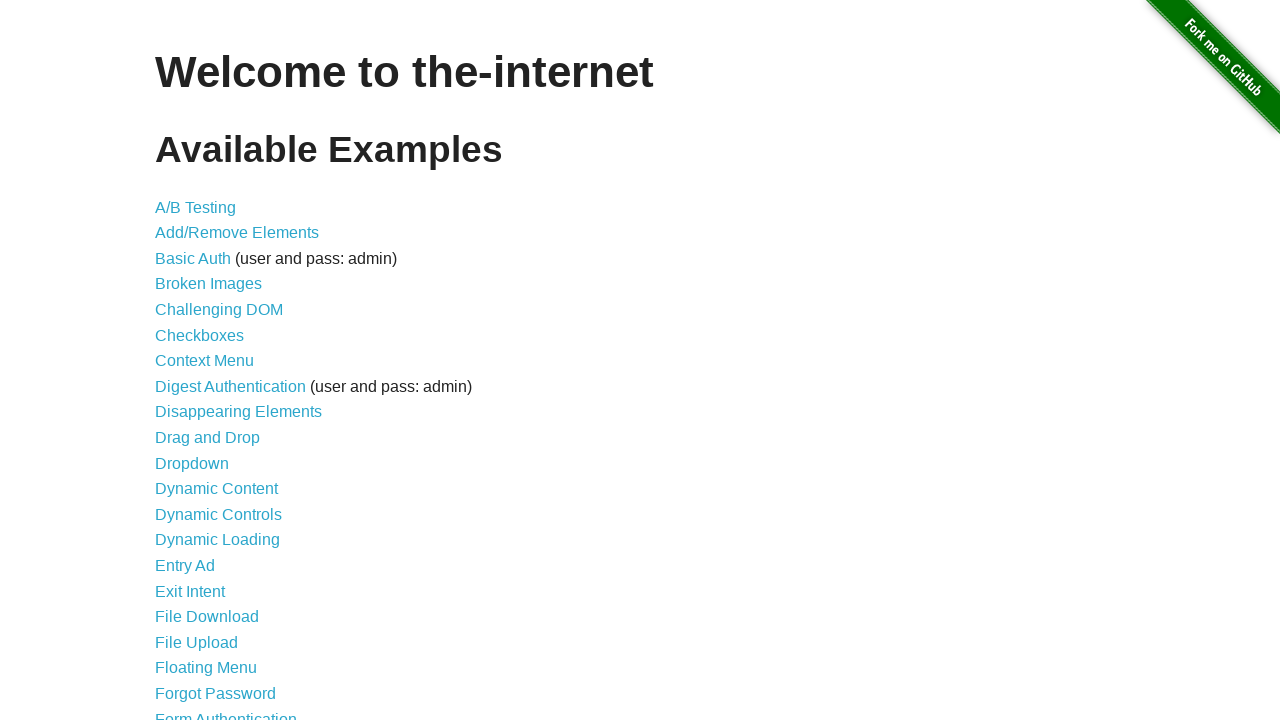

Clicked JavaScript Alerts link with Shift key to open in new tab at (214, 361) on xpath=//a[text()='JavaScript Alerts']
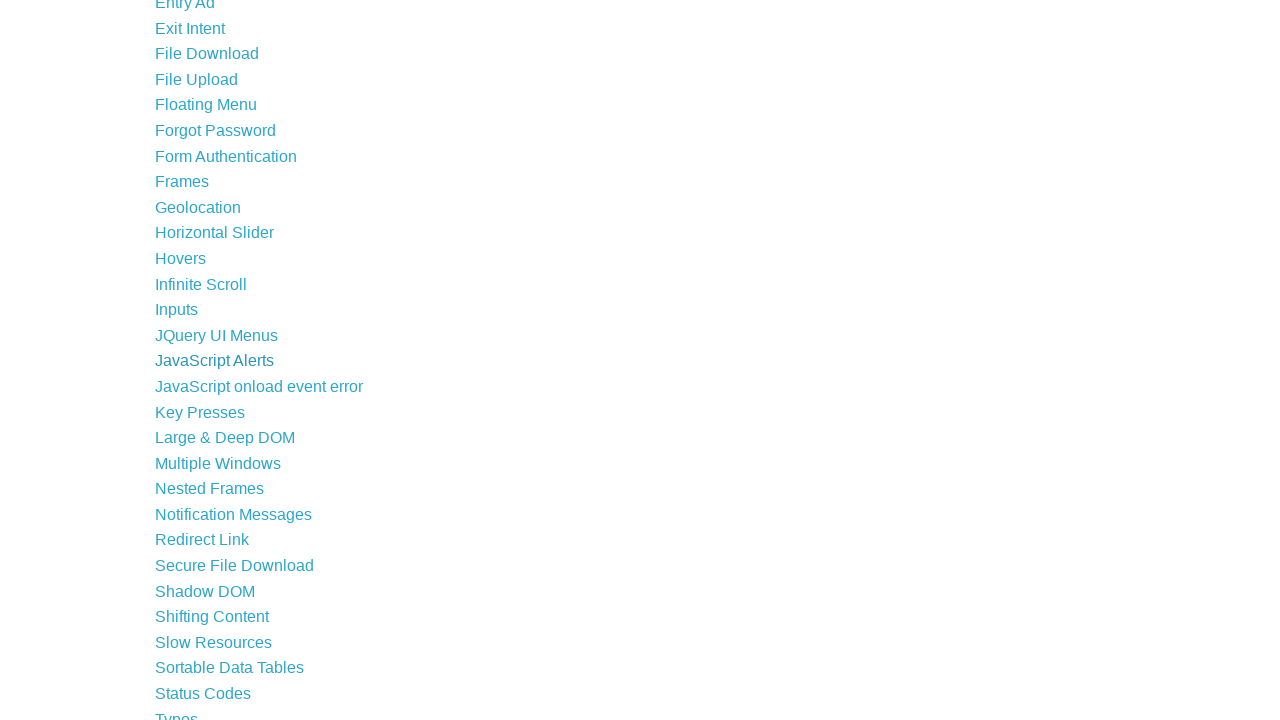

Released Shift key
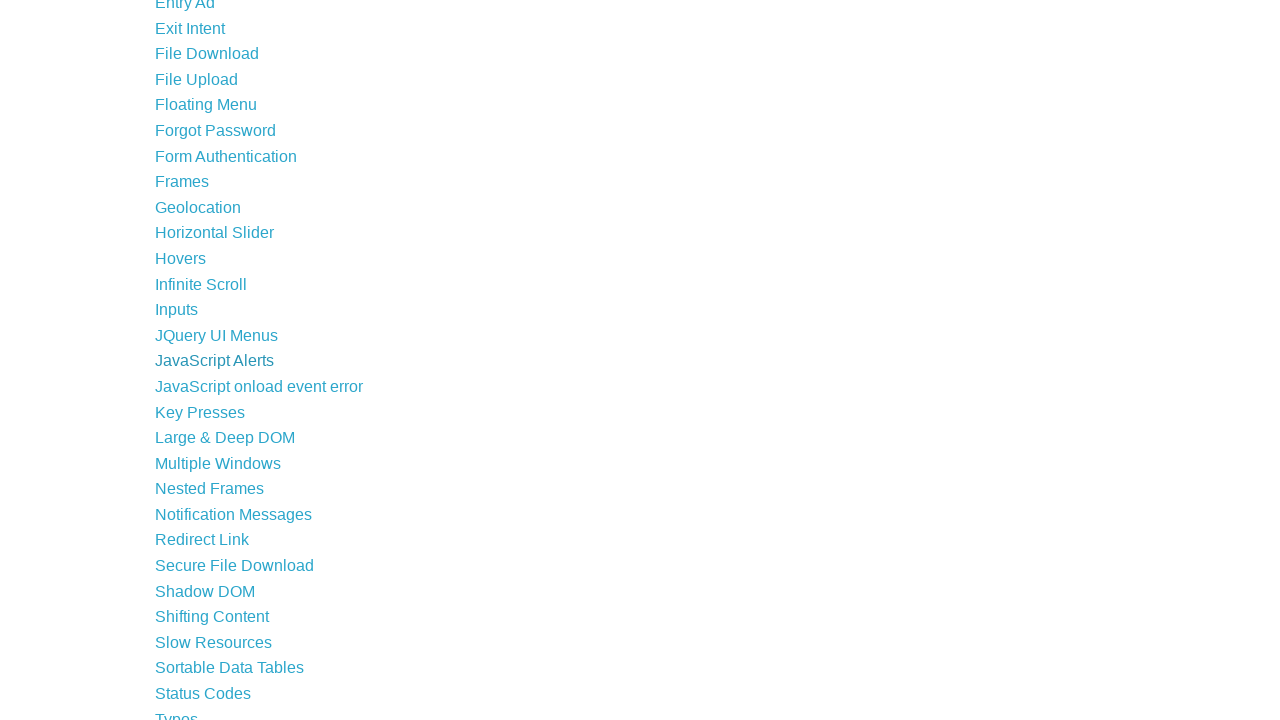

Switched to new tab with JavaScript Alerts page
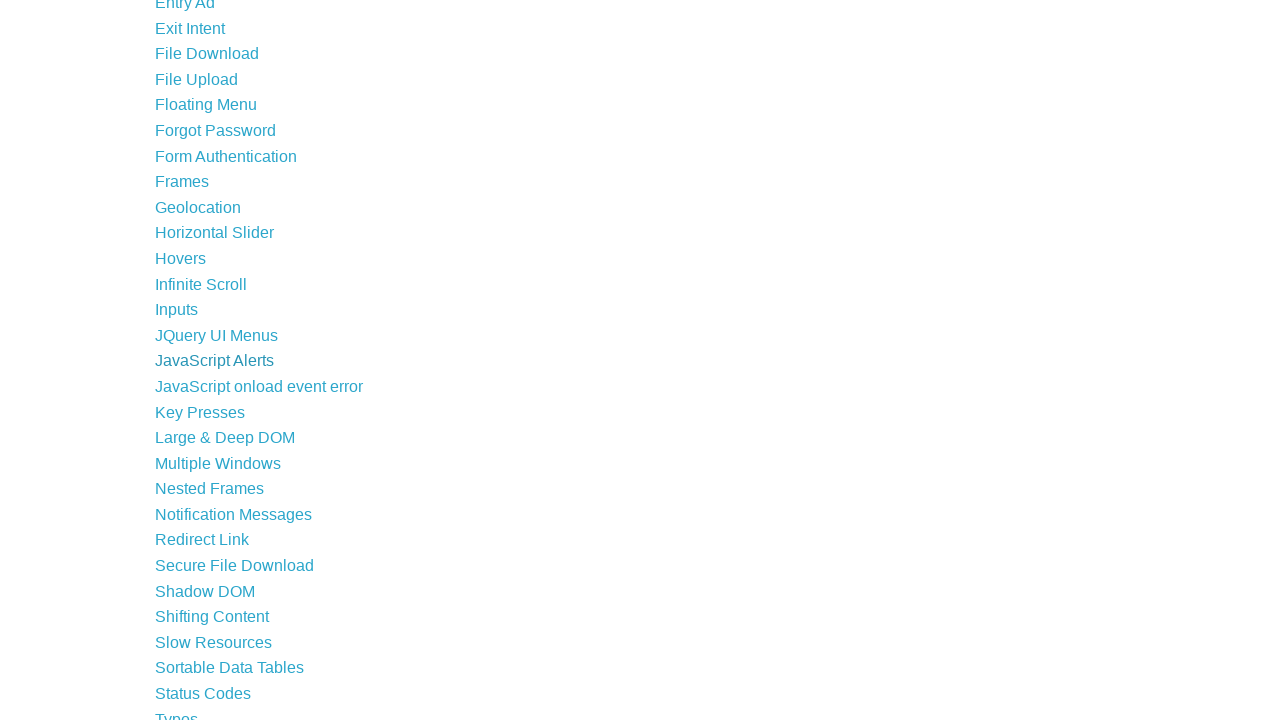

Set page reference to new tab
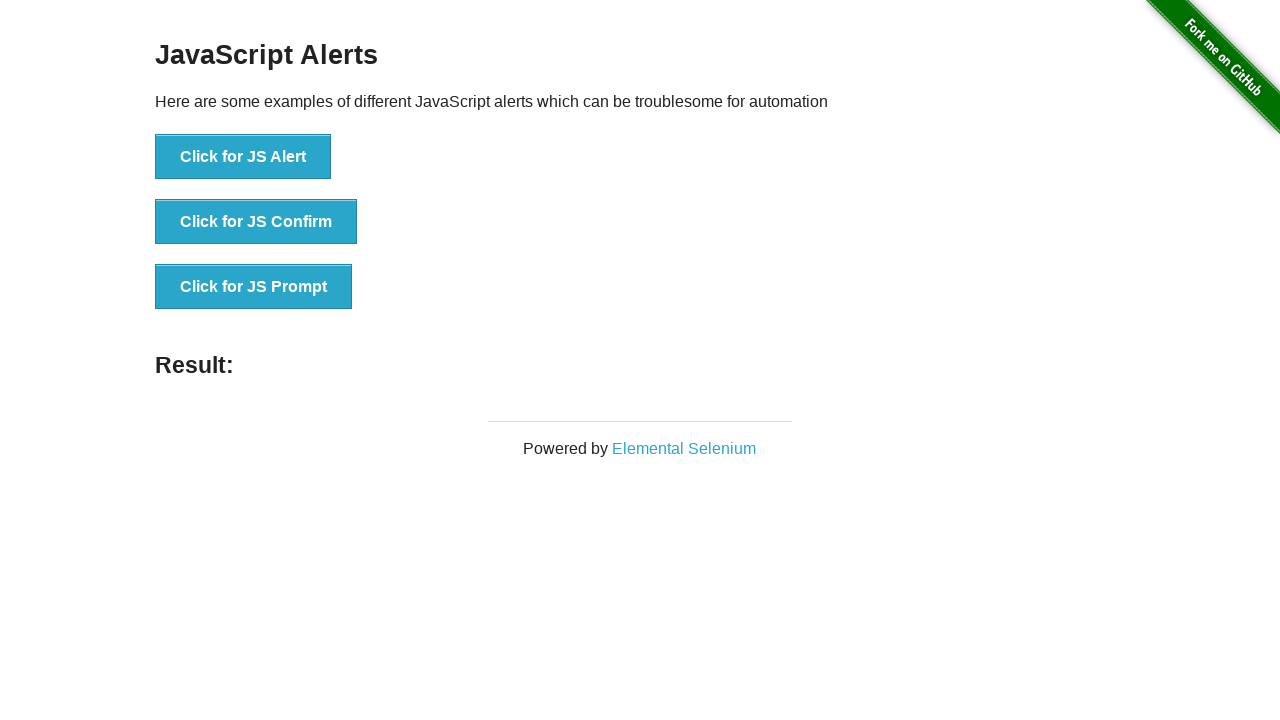

Clicked button to trigger simple alert at (243, 157) on xpath=//button[@onclick='jsAlert()']
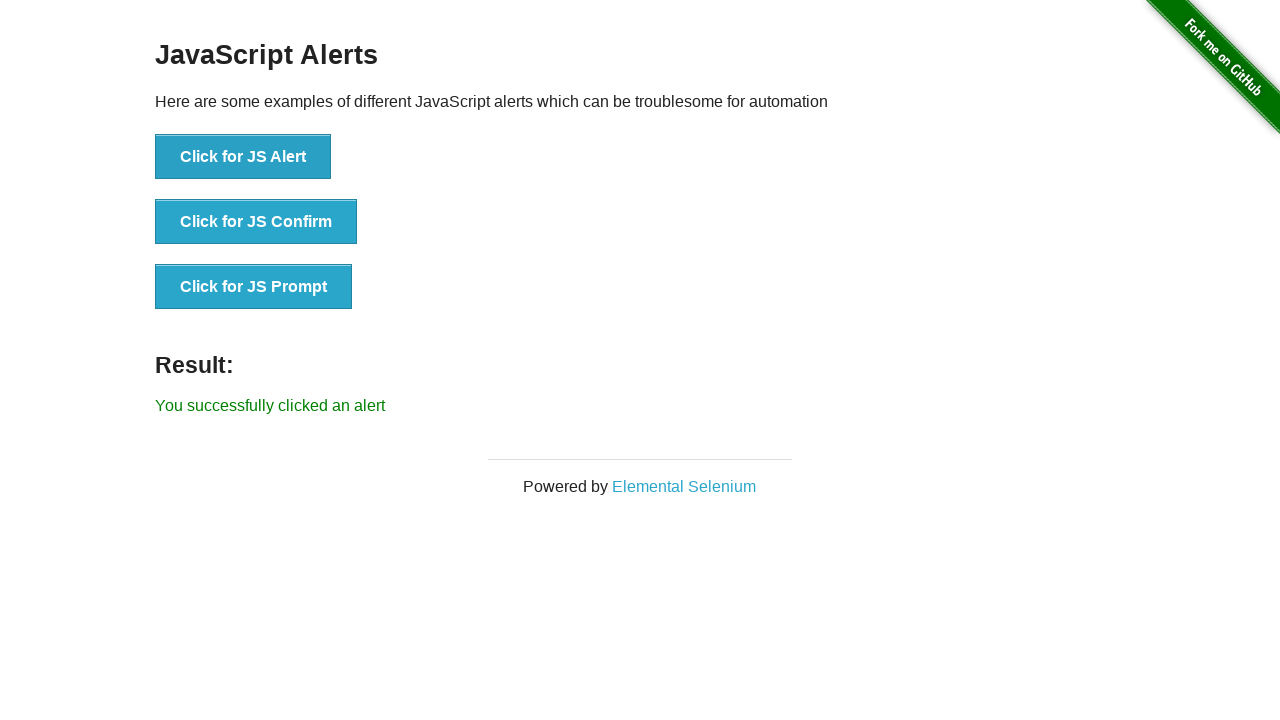

Simple alert accepted and dismissed
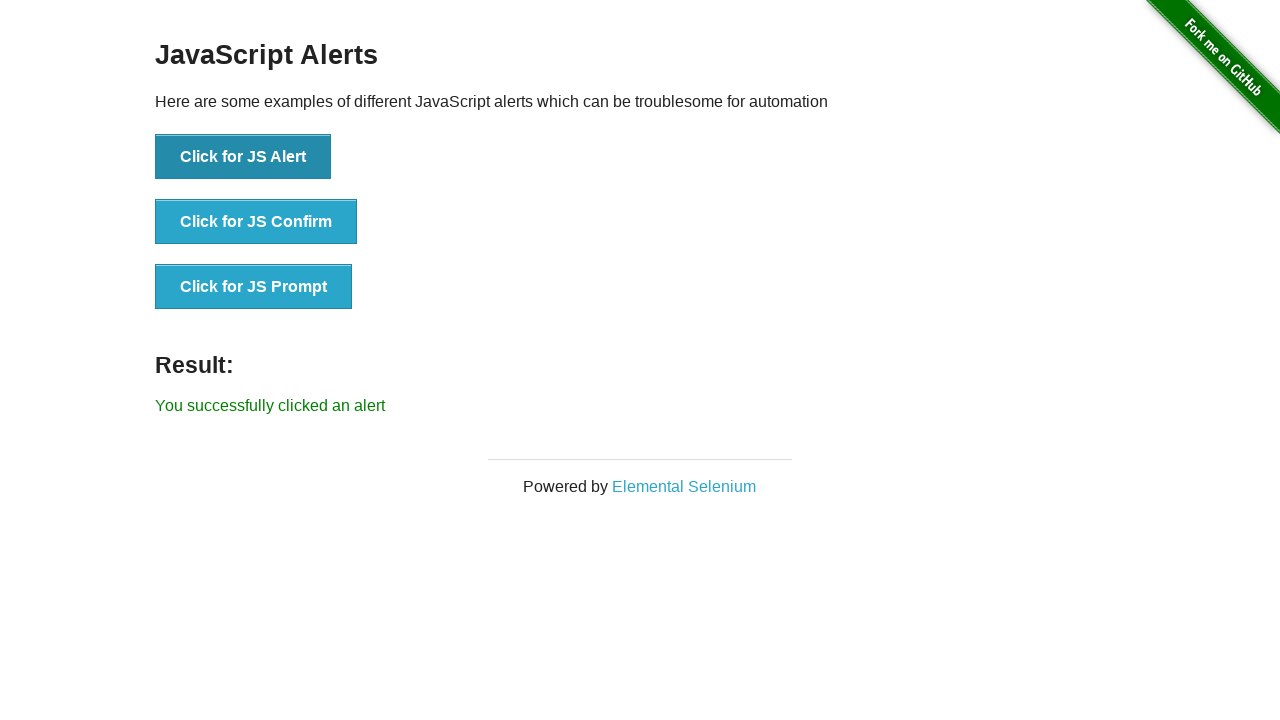

Clicked button to trigger confirmation alert at (256, 222) on xpath=//button[@onclick='jsConfirm()']
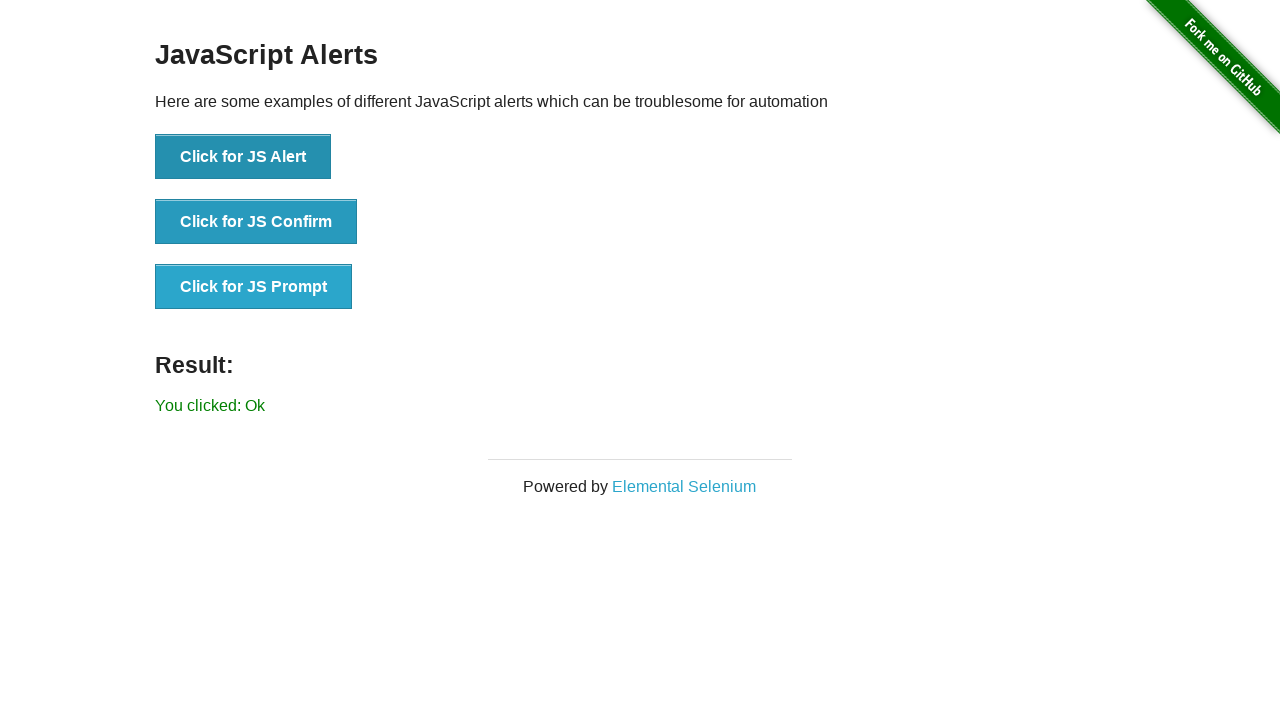

Confirmation alert dismissed
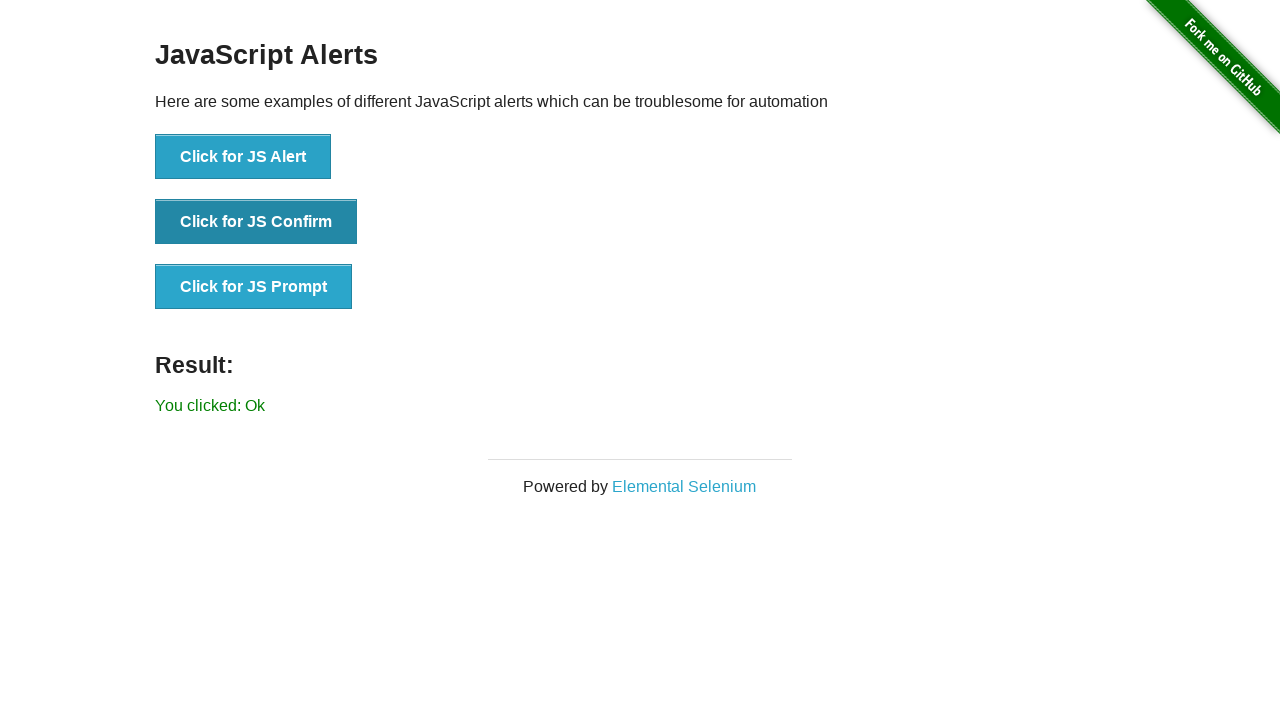

Clicked button to trigger prompt alert at (254, 287) on xpath=//button[@onclick='jsPrompt()']
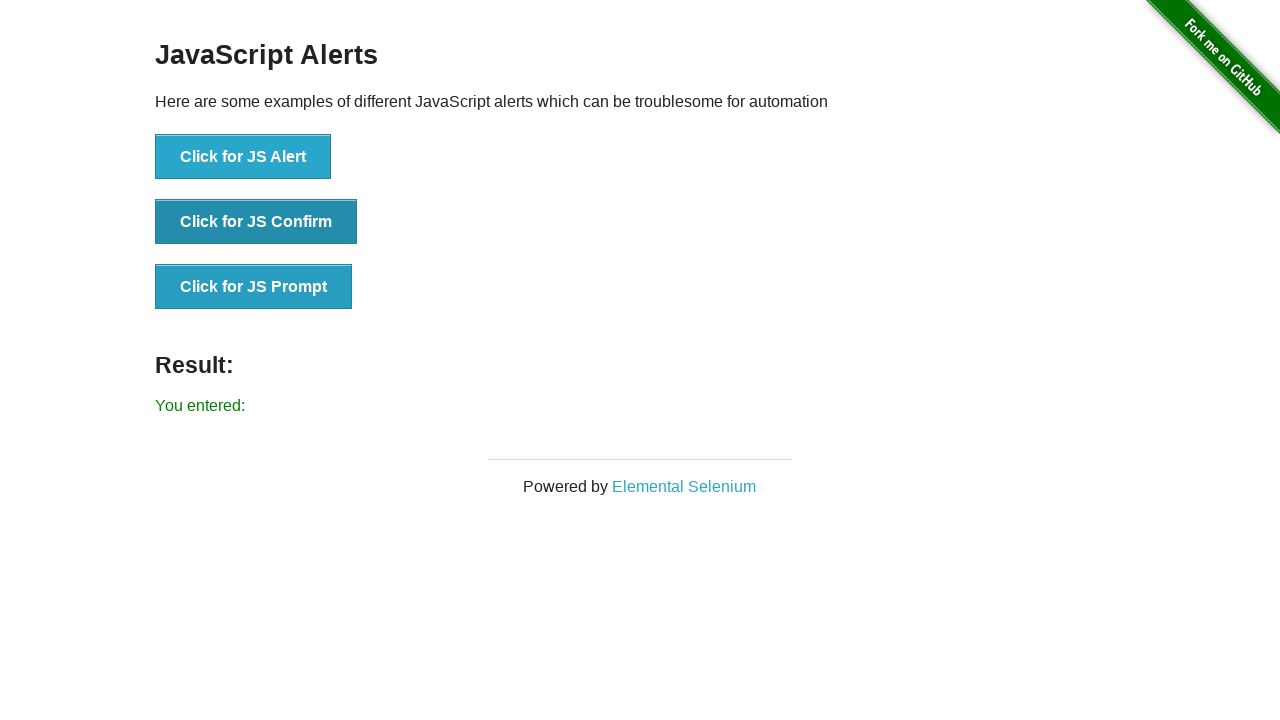

Prompt alert accepted with text 'Techtorial academy'
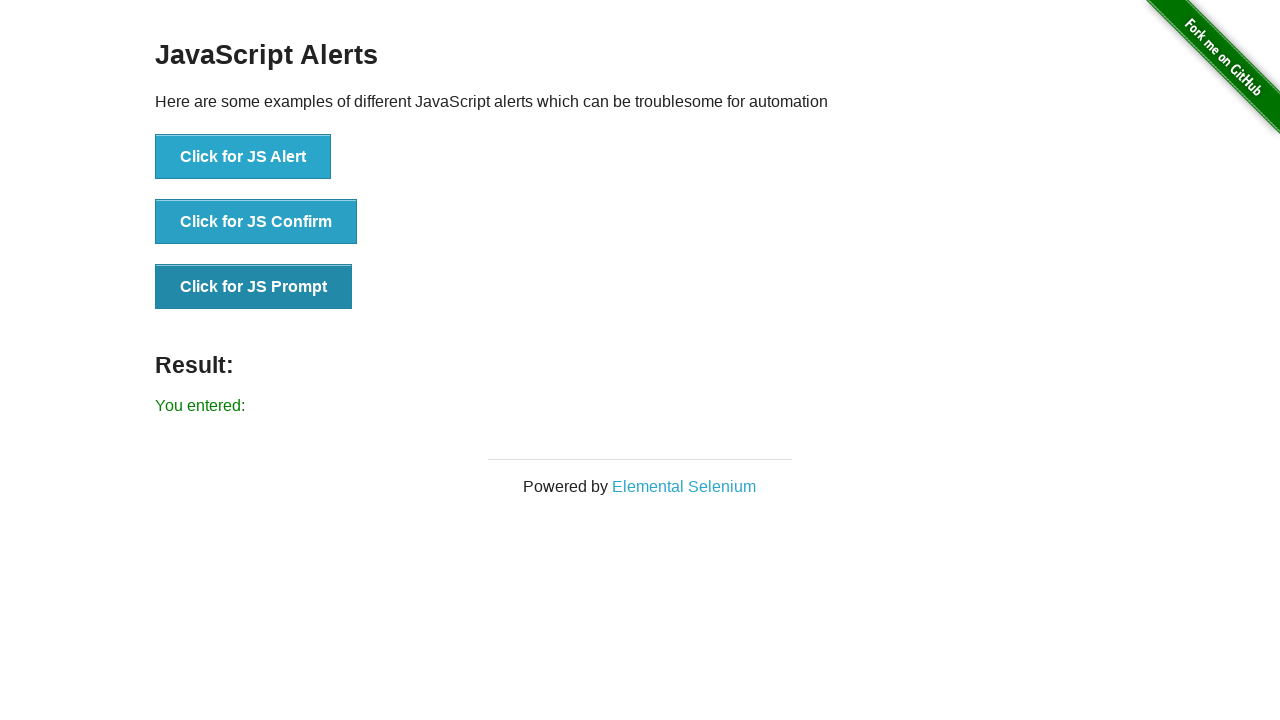

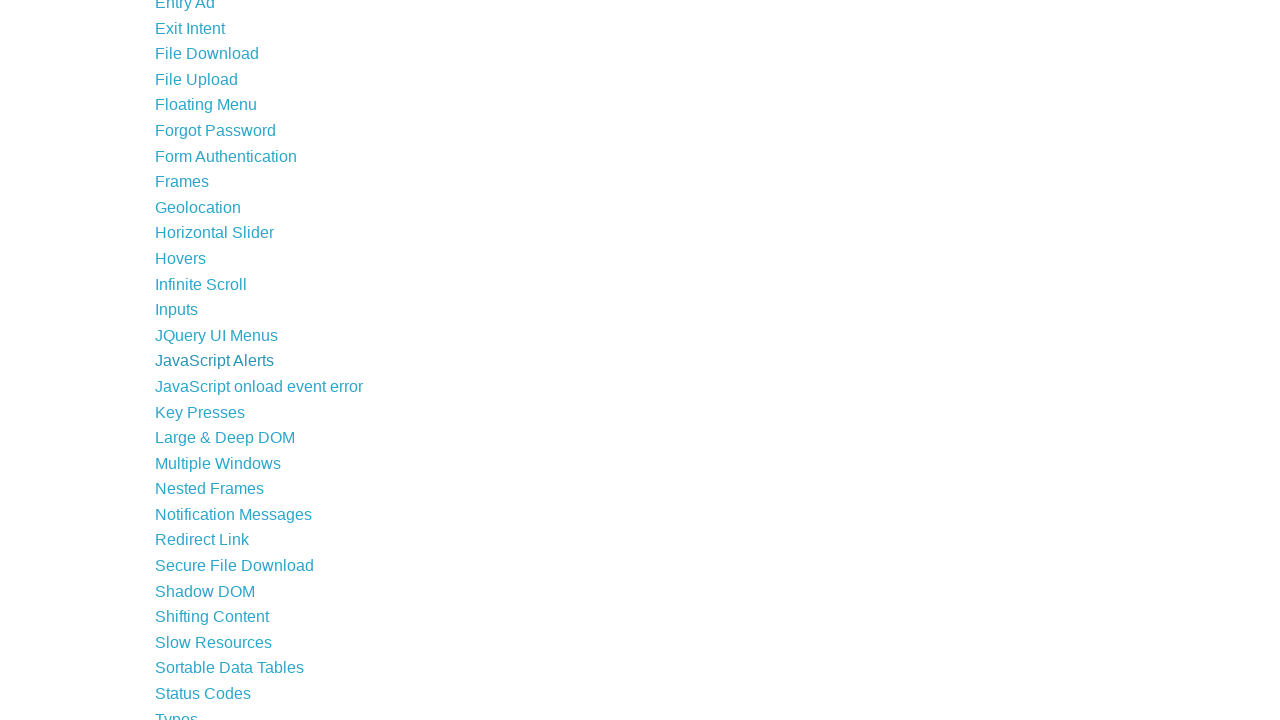